Tests hover interaction by moving mouse over an element and then clicking a link that appears on hover

Starting URL: https://testpages.eviltester.com/styled/csspseudo/css-hover.html

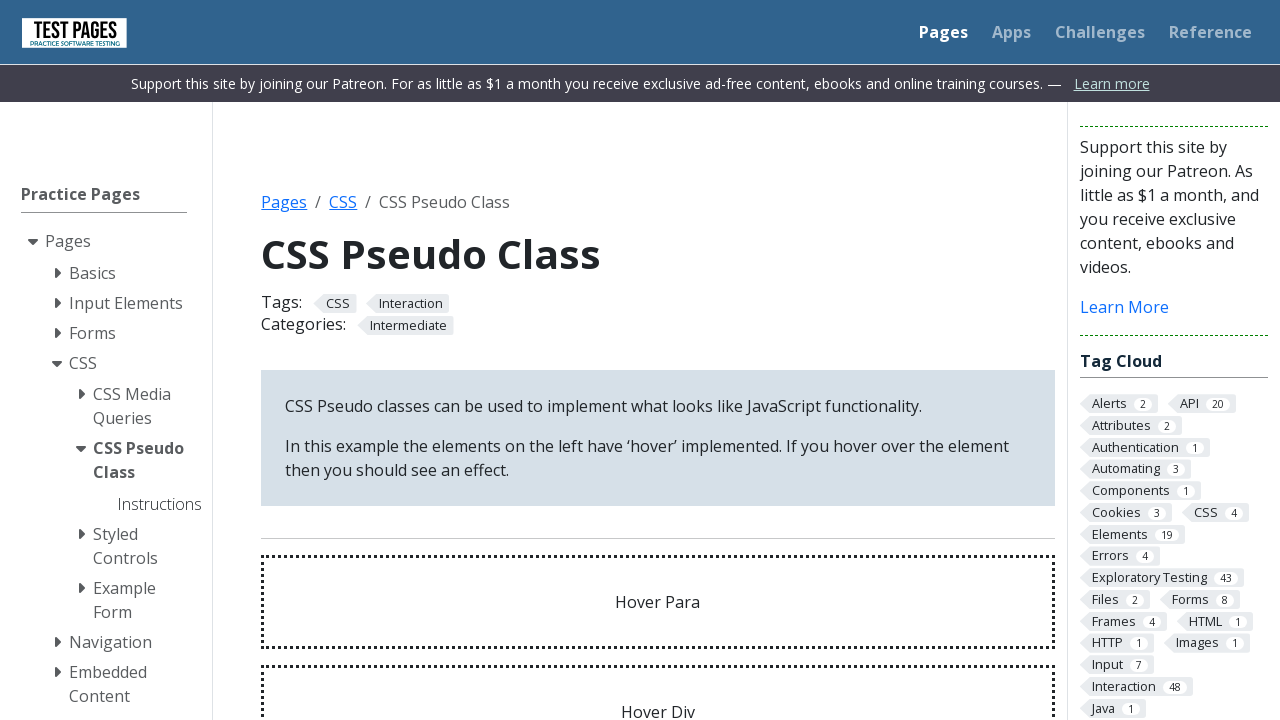

Located hover demo element with ID 'hoverdivpara'
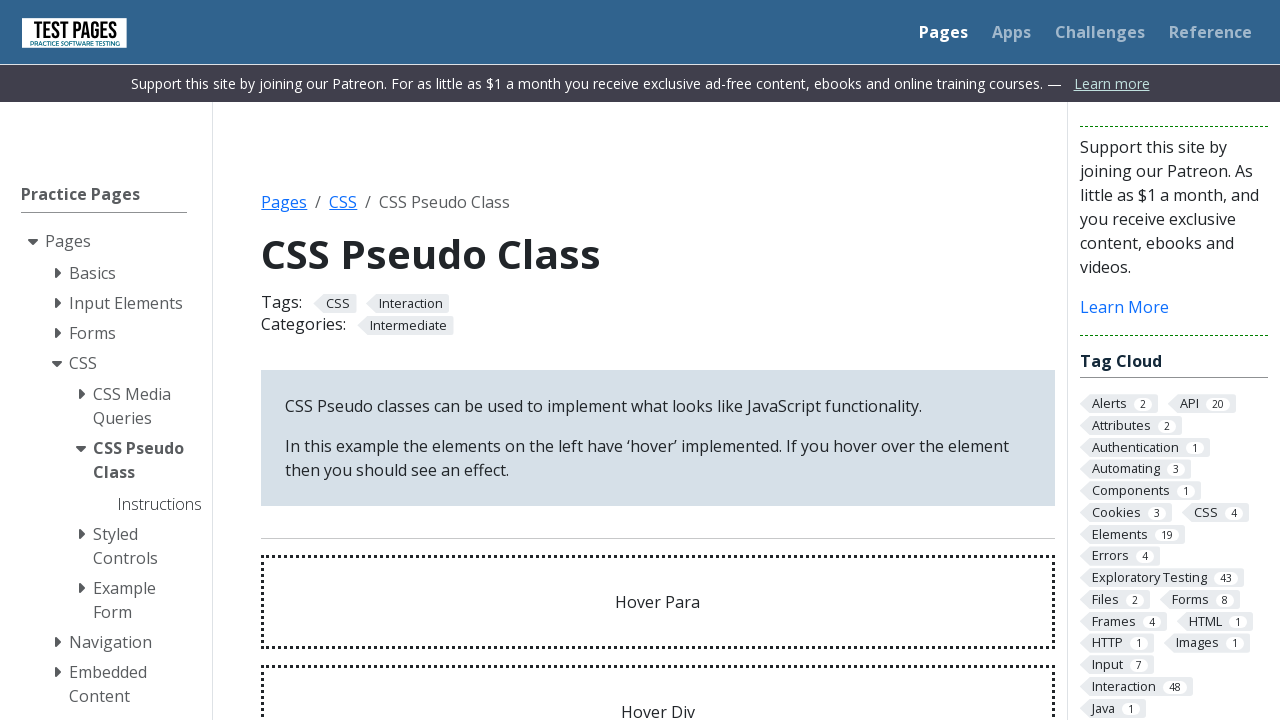

Hovered mouse over the element to trigger CSS hover state at (658, 673) on #hoverdivpara
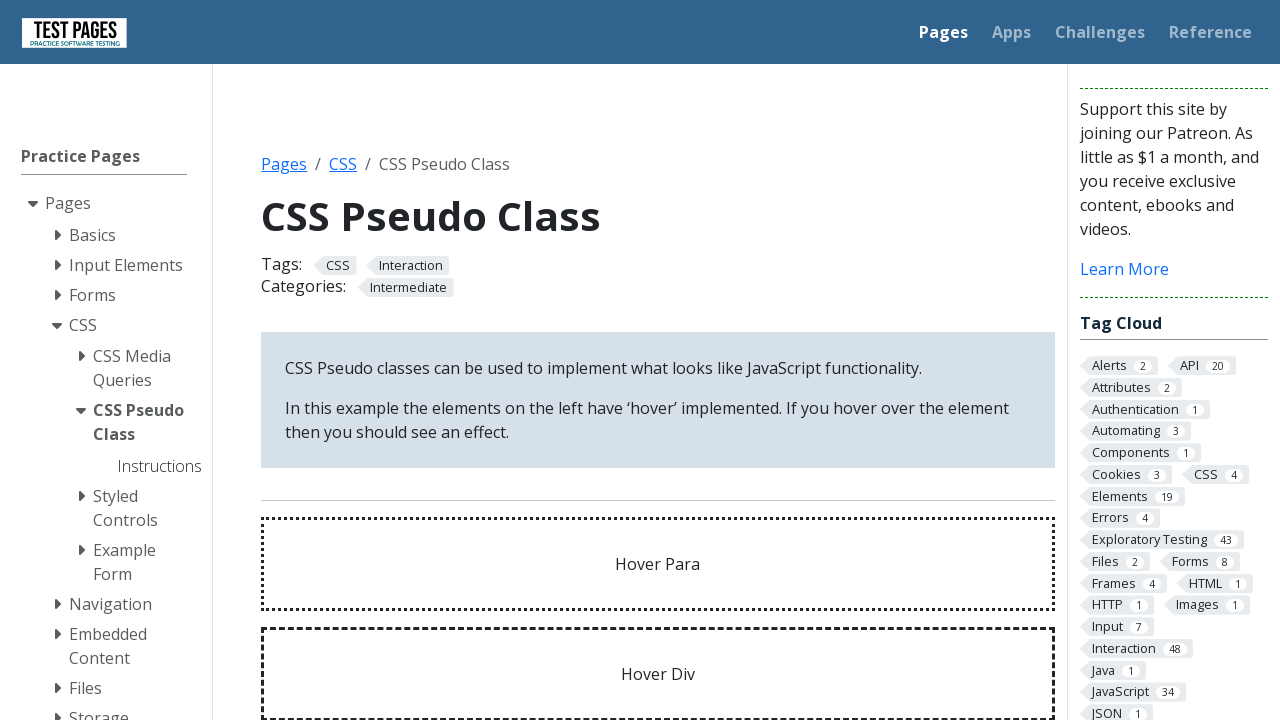

Clicked the link that appeared on hover at (326, 370) on #hoverlink
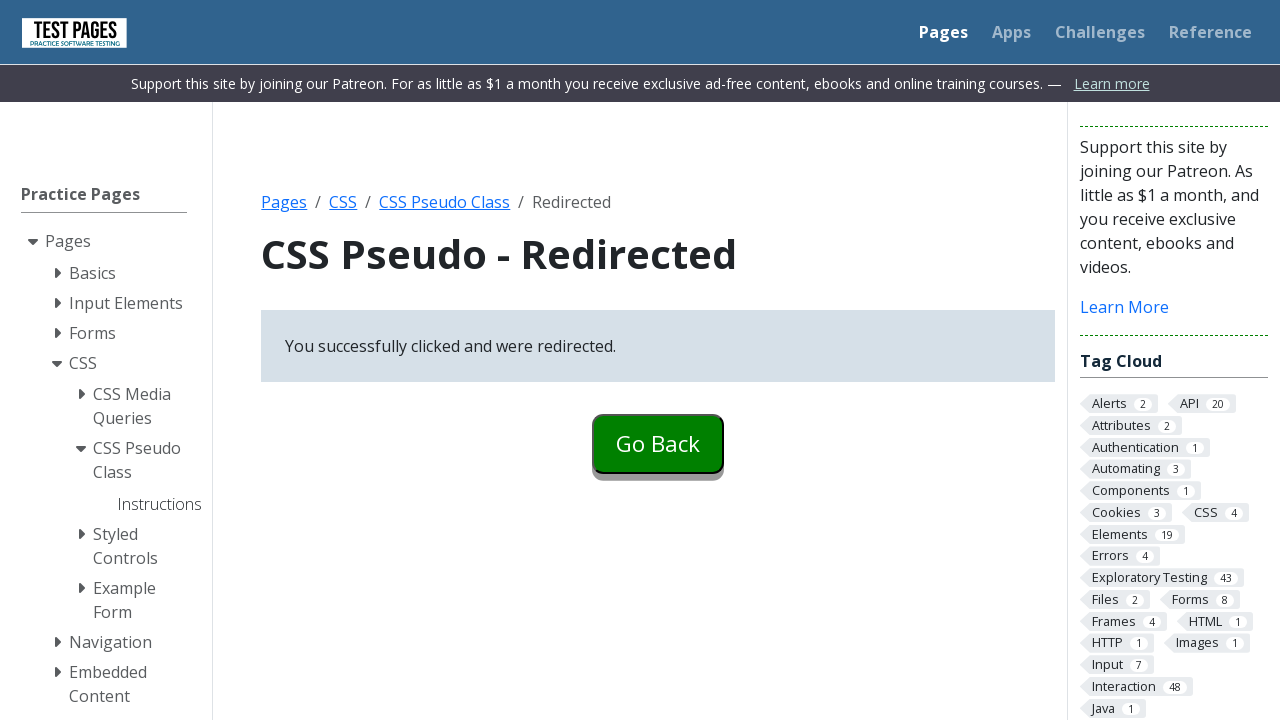

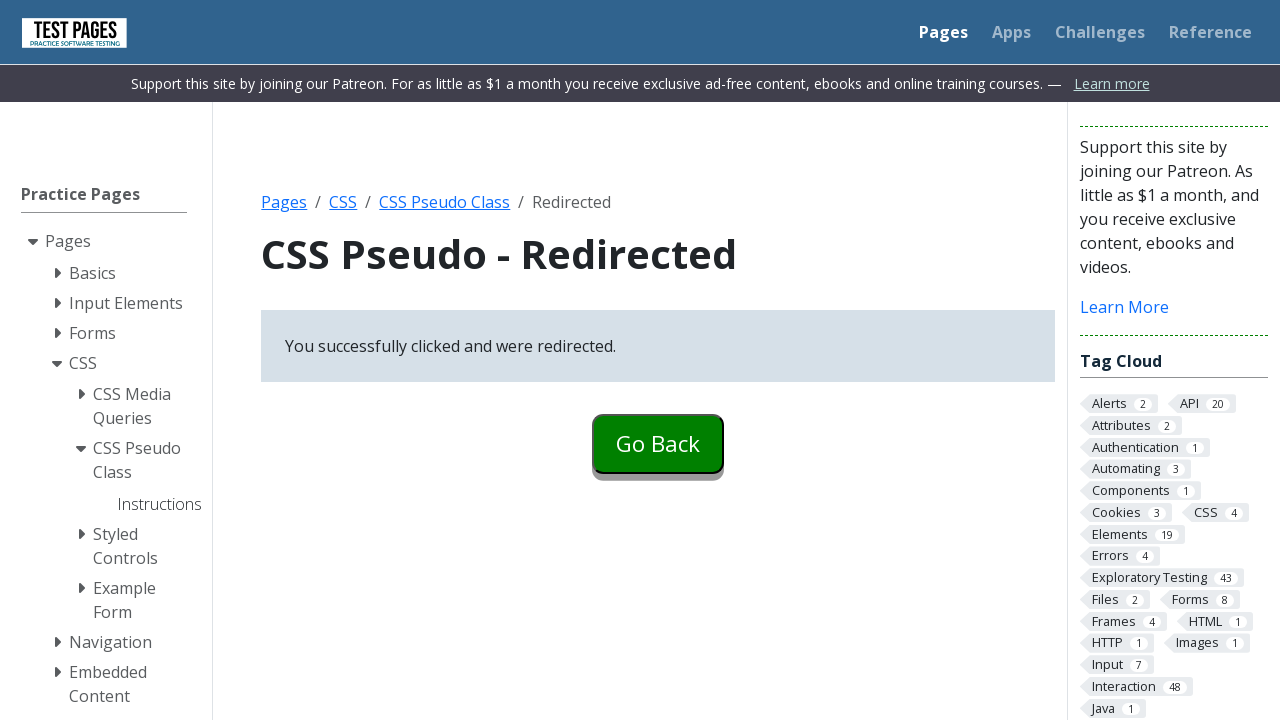